Tests a practice registration form by filling in personal details including name, email, gender, phone number, date of birth, subjects, hobbies, address, and state/city selections, then verifies the submitted data appears in a confirmation table.

Starting URL: https://demoqa.com/automation-practice-form

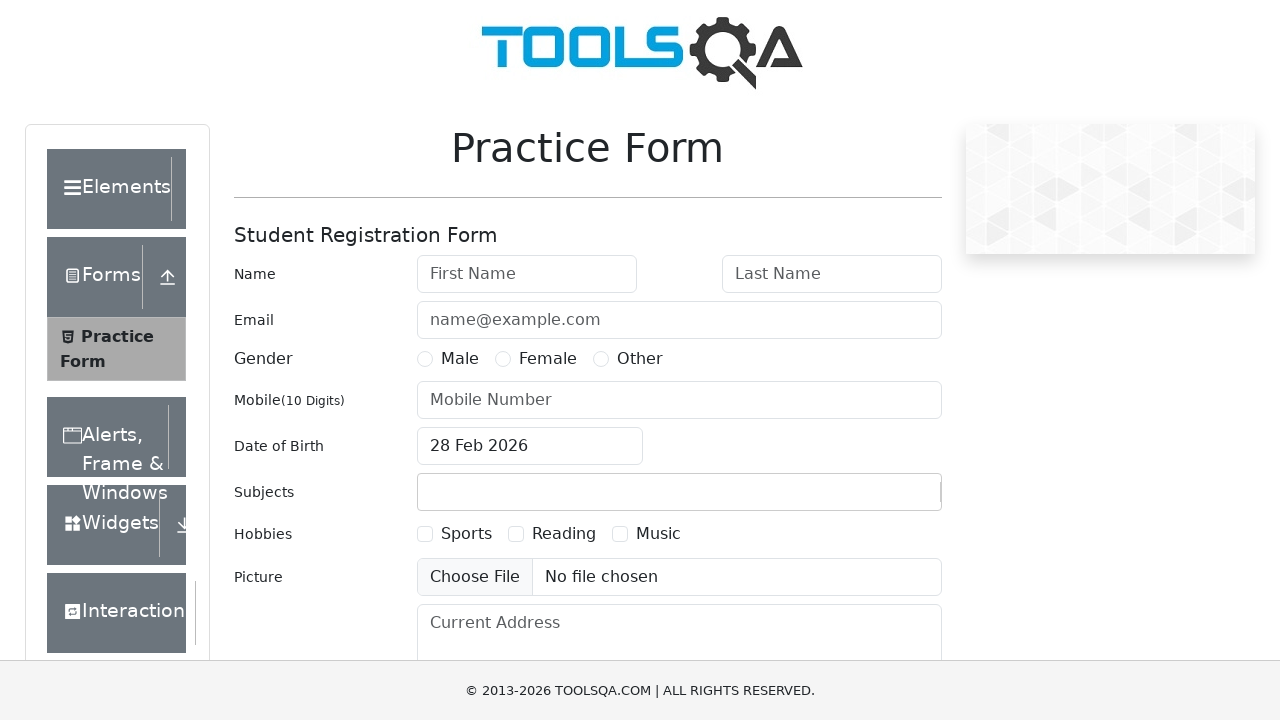

Removed footer element from page
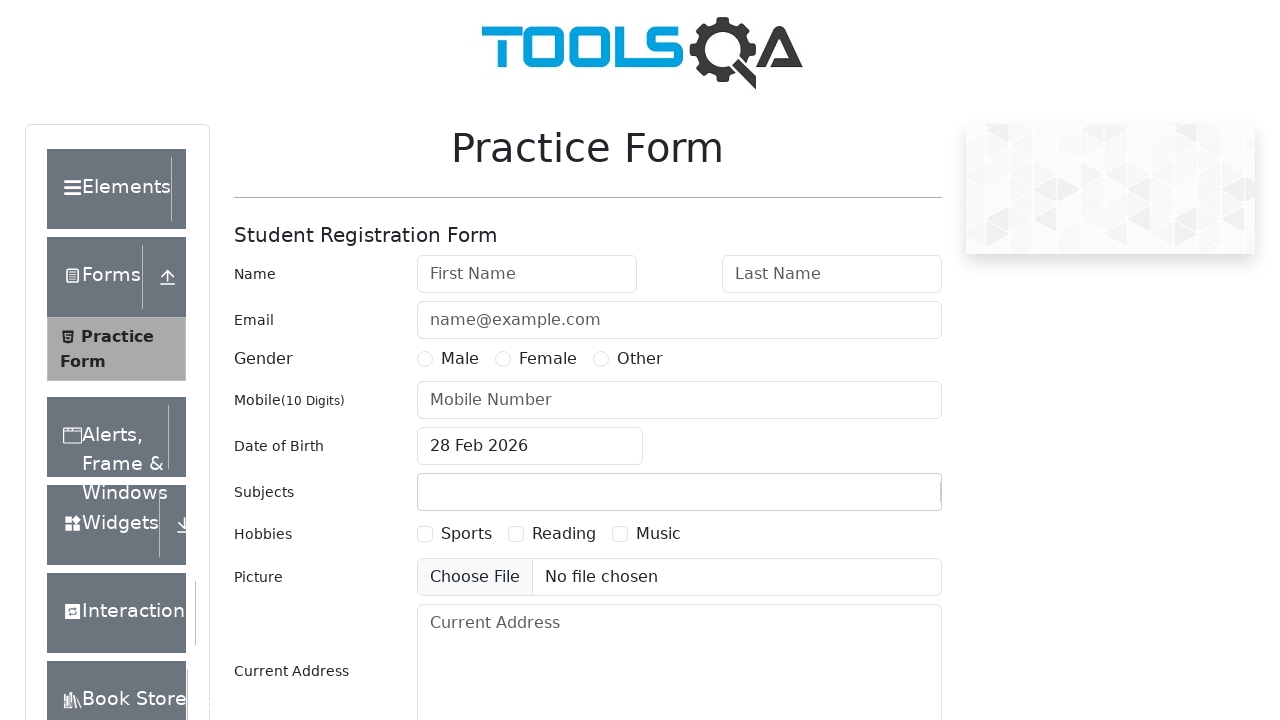

Removed fixed banner element from page
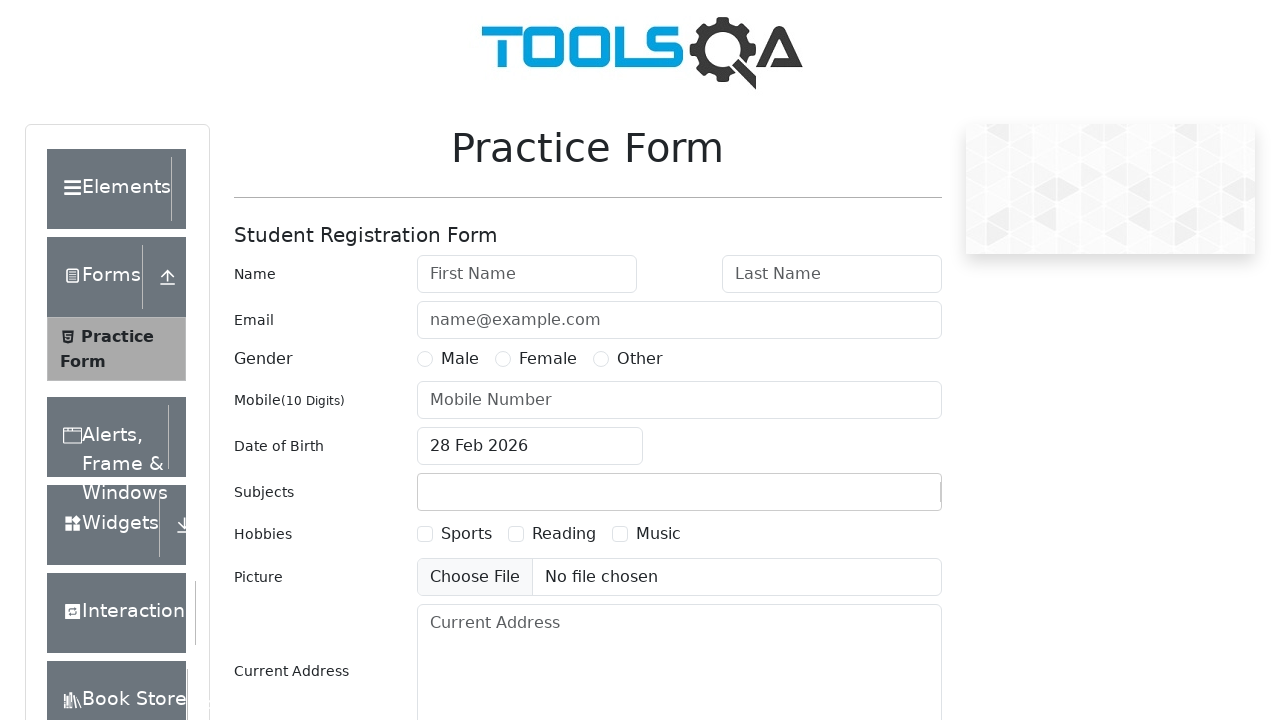

Filled first name field with 'JohnTest' on #firstName
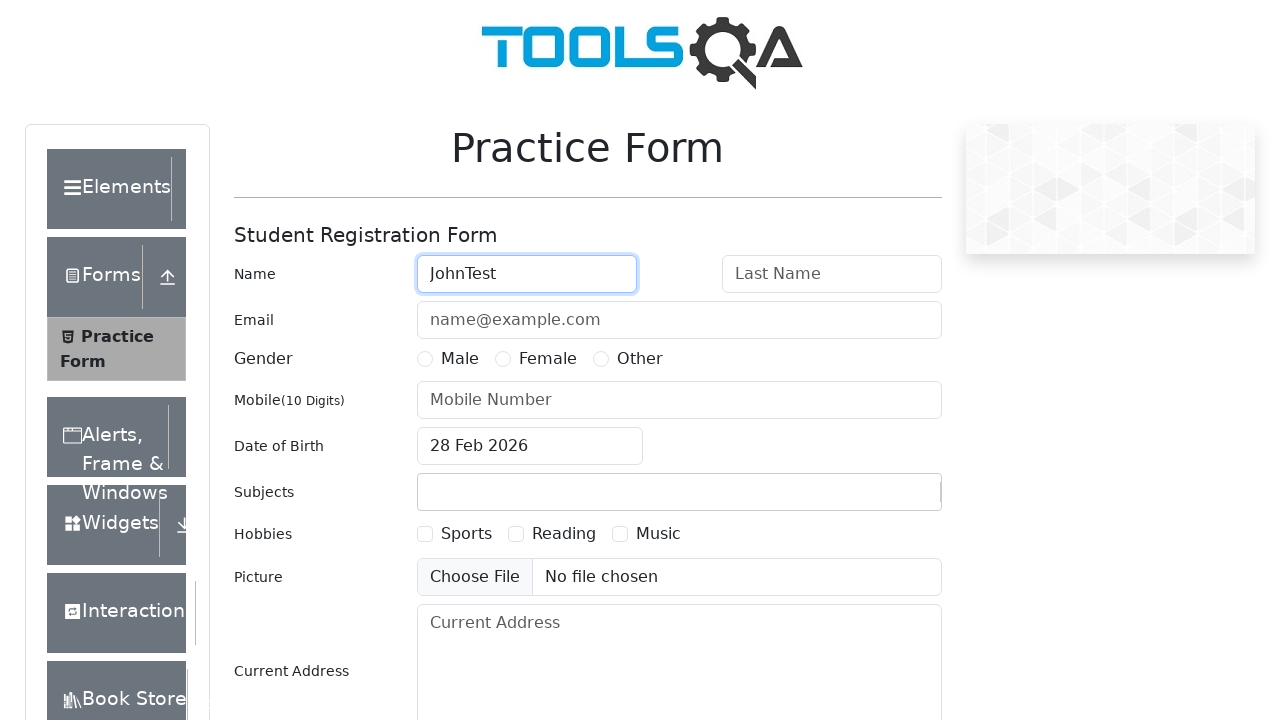

Filled last name field with 'DoeRandom' on #lastName
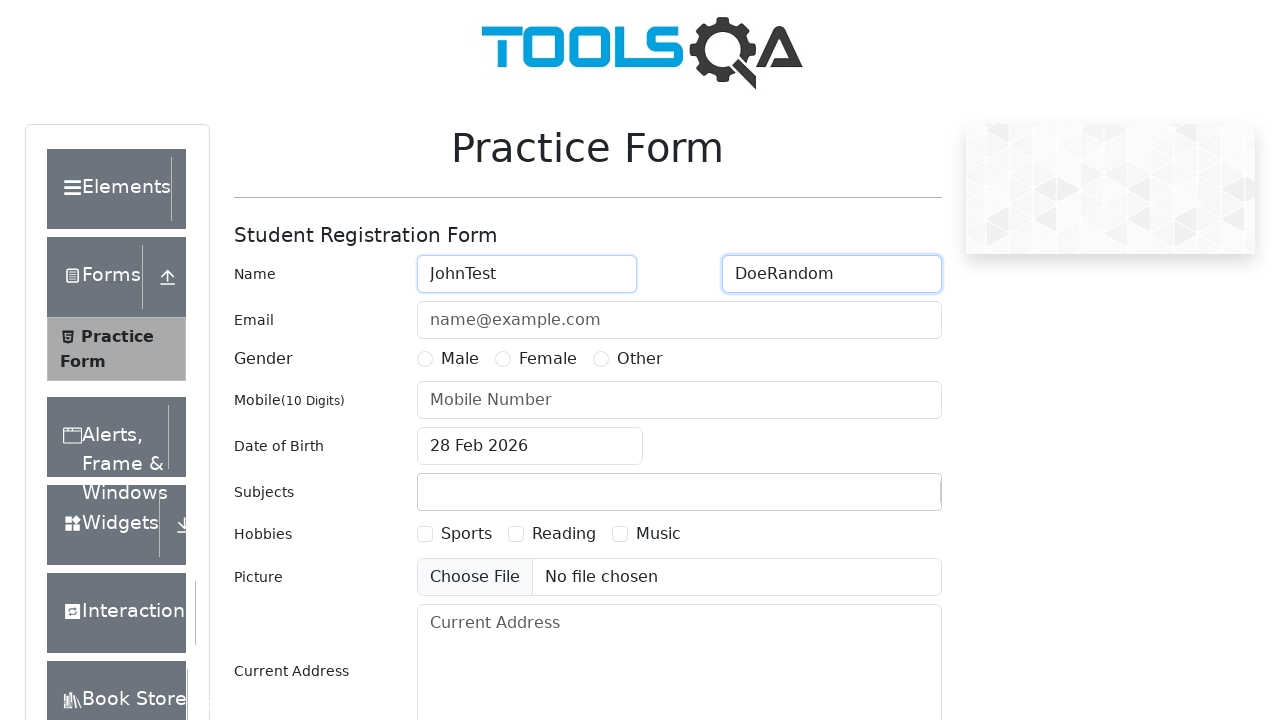

Filled email field with 'johndoe847@example.com' on #userEmail
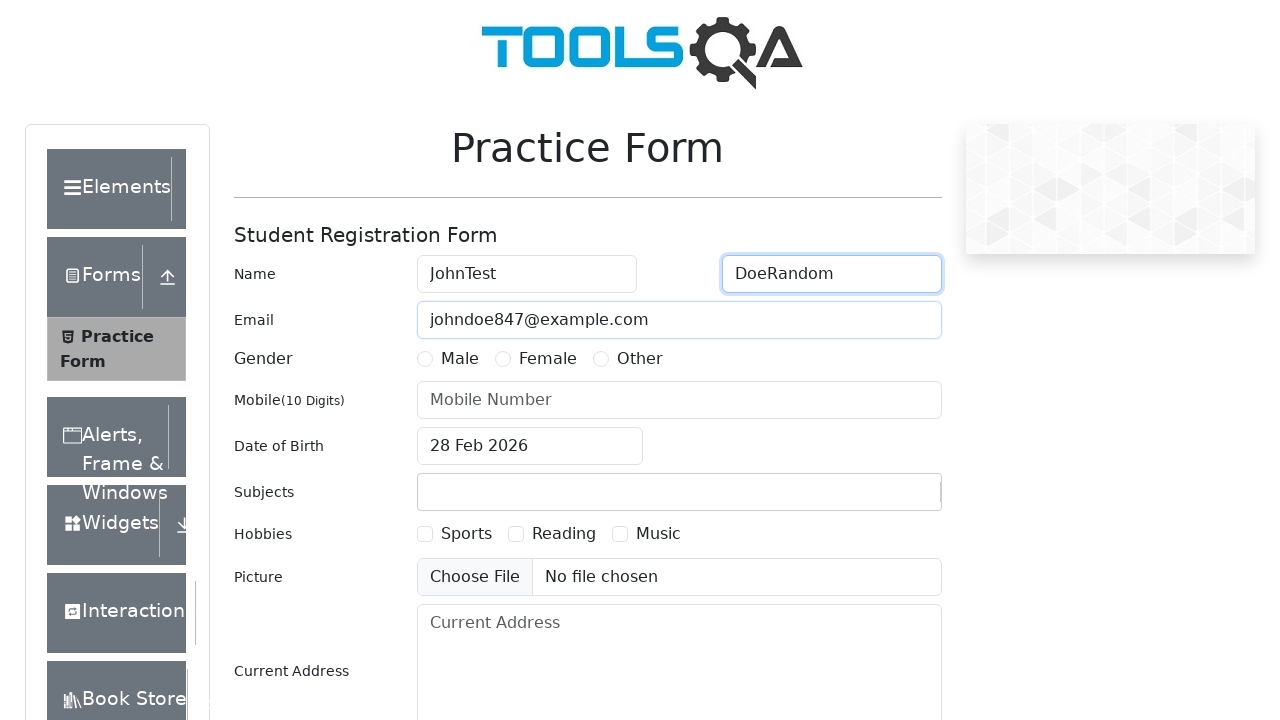

Selected Female as gender at (548, 359) on #genterWrapper >> text=Female
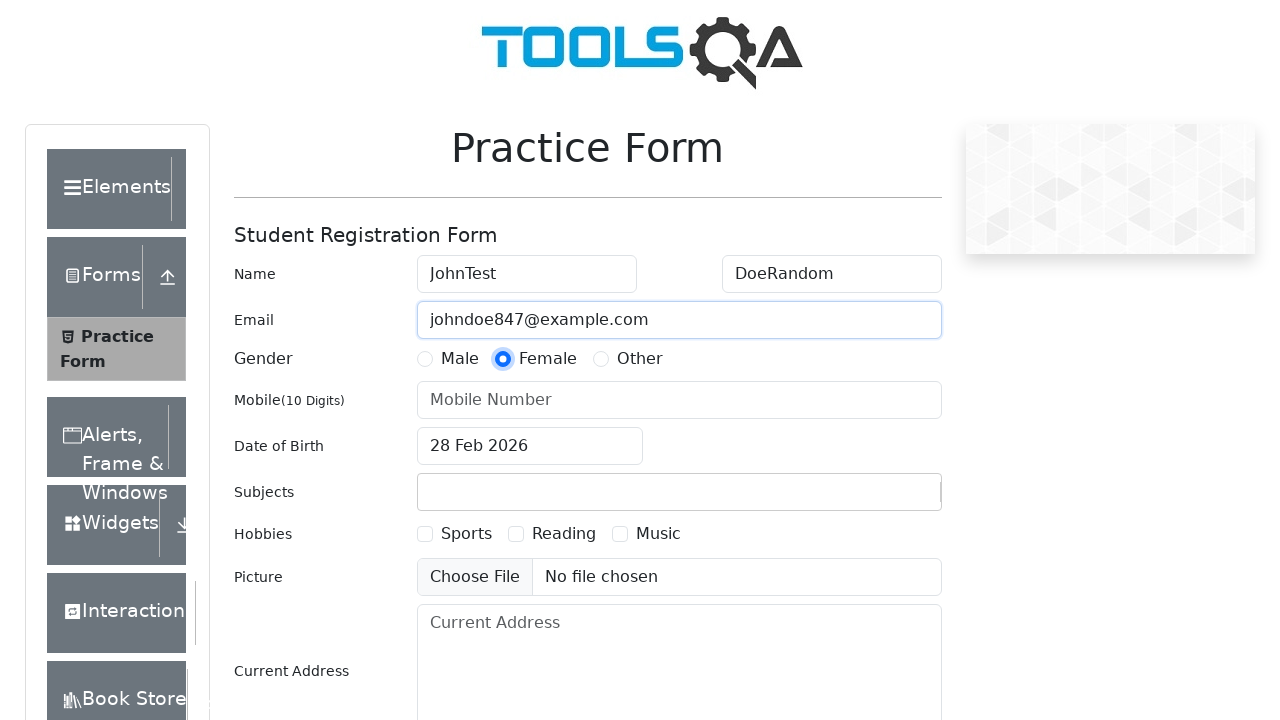

Filled phone number field with '1234567891' on #userNumber
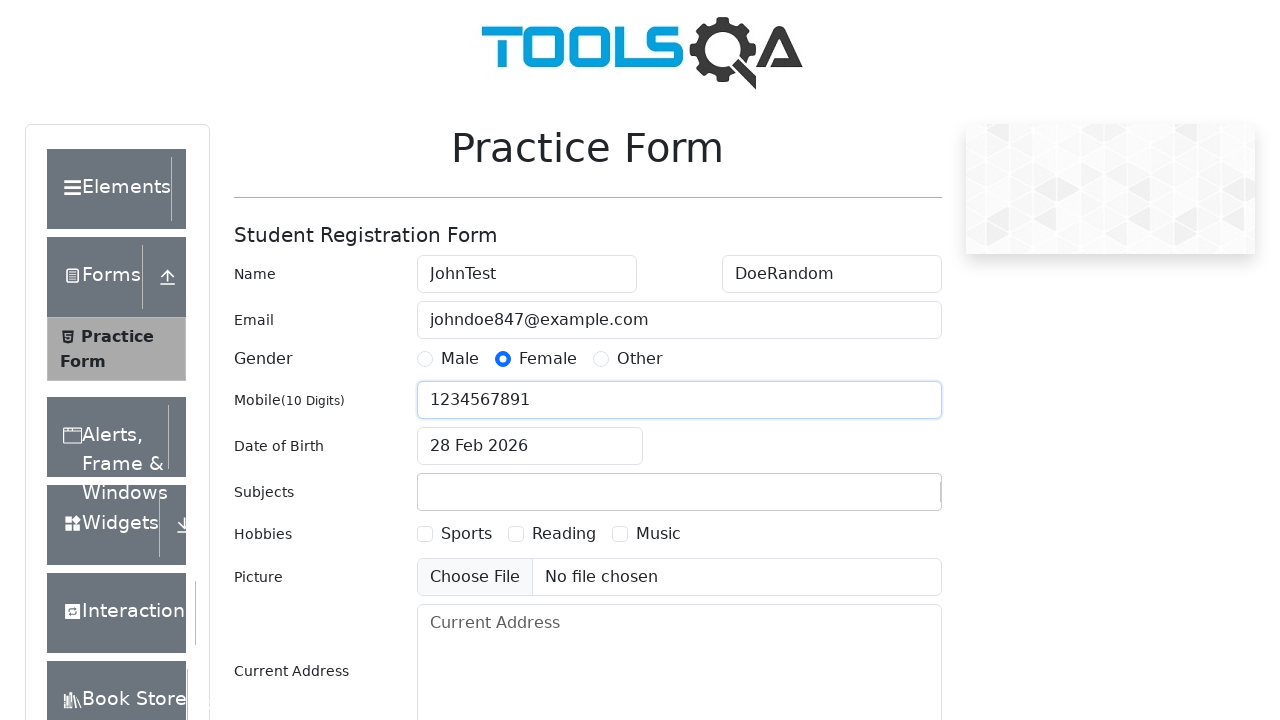

Filled current address field with 'Minsk address' on #currentAddress
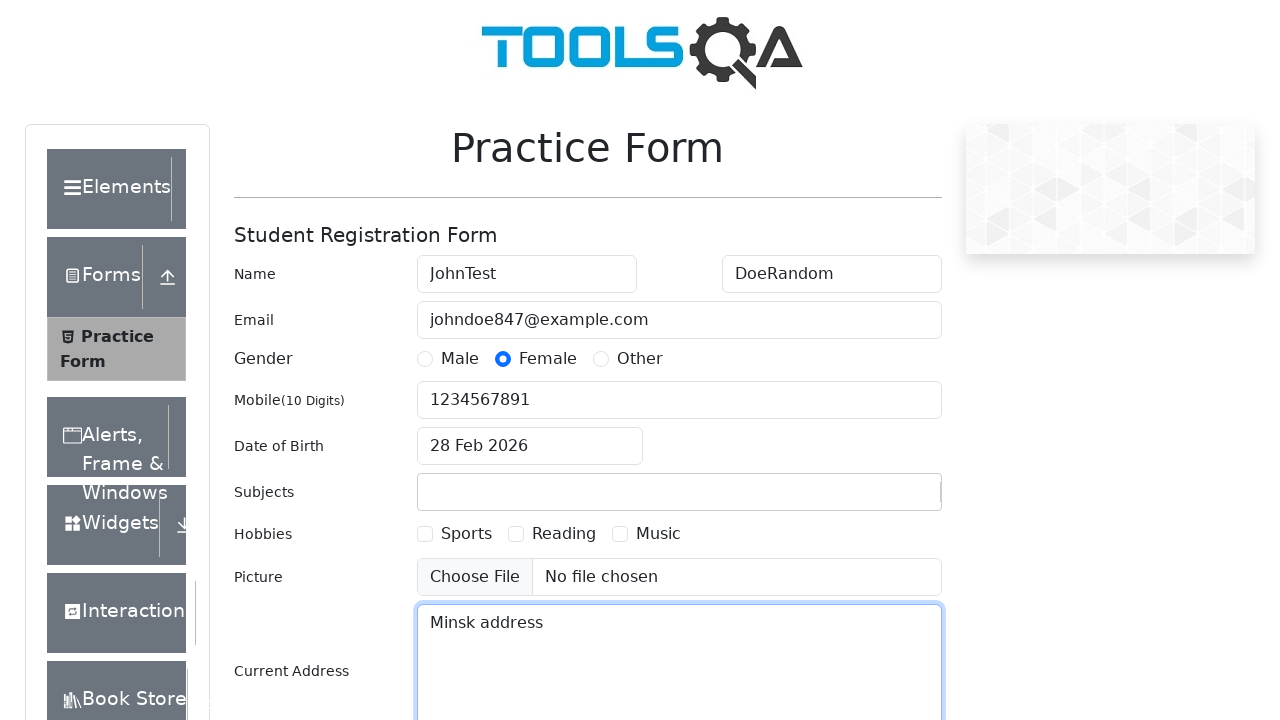

Clicked date of birth input field at (530, 446) on #dateOfBirthInput
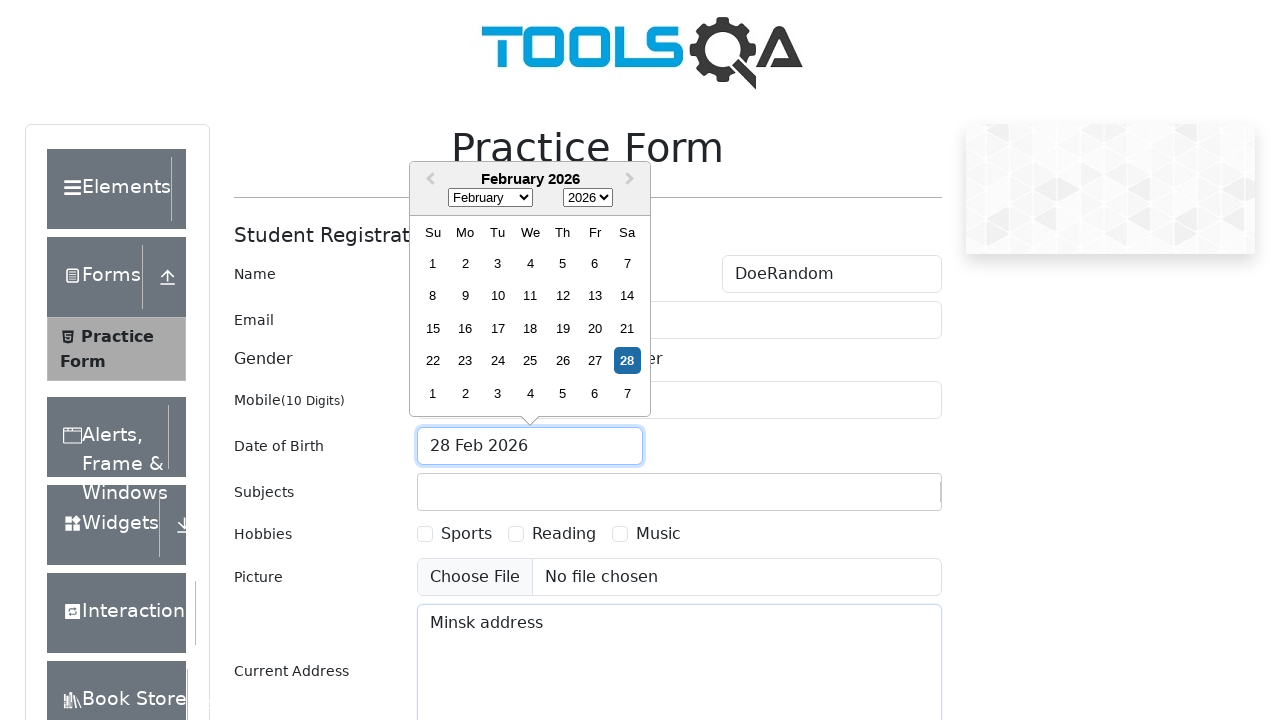

Selected July from month dropdown on .react-datepicker__month-select
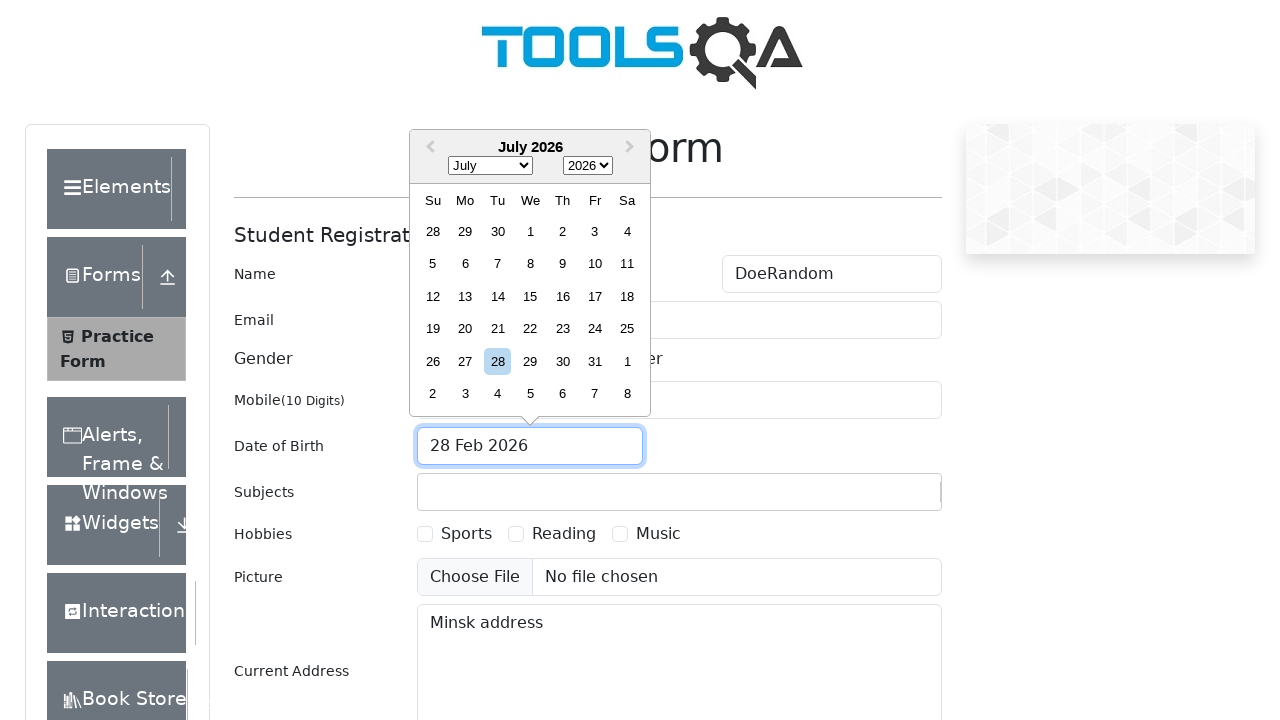

Selected 1998 from year dropdown on .react-datepicker__year-select
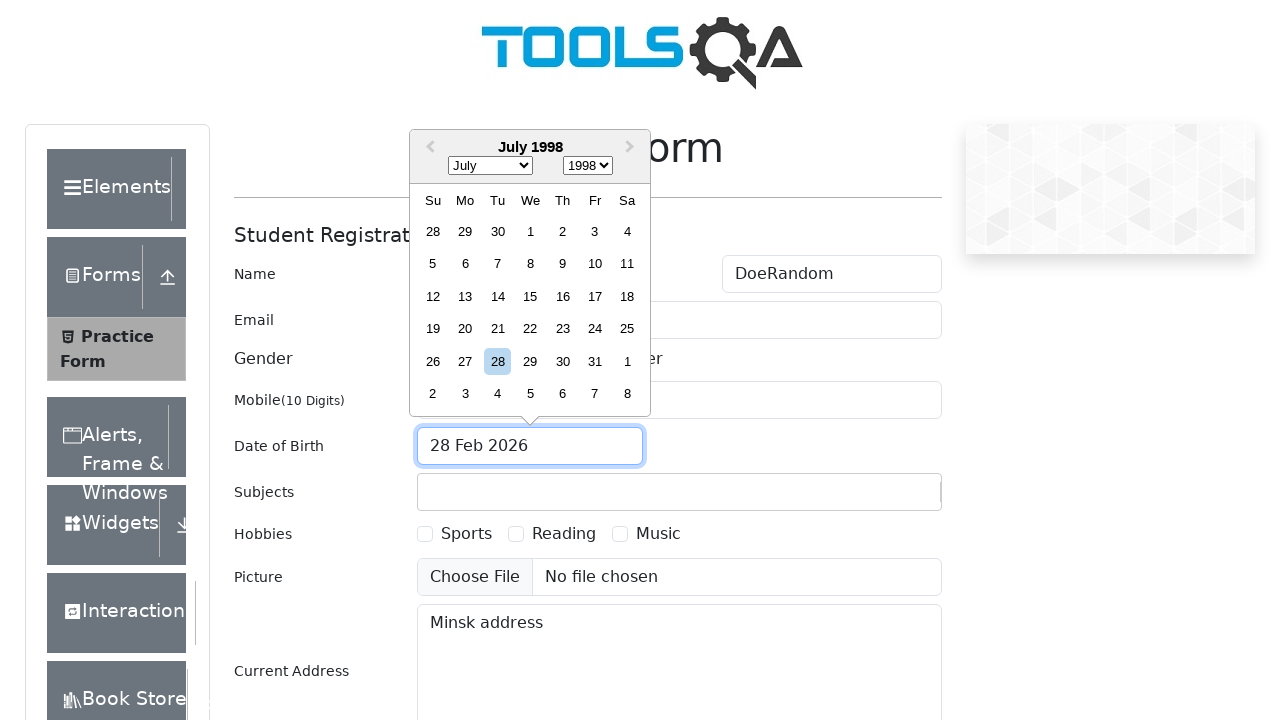

Selected July 10th, 1998 as date of birth at (595, 264) on [aria-label='Choose Friday, July 10th, 1998']
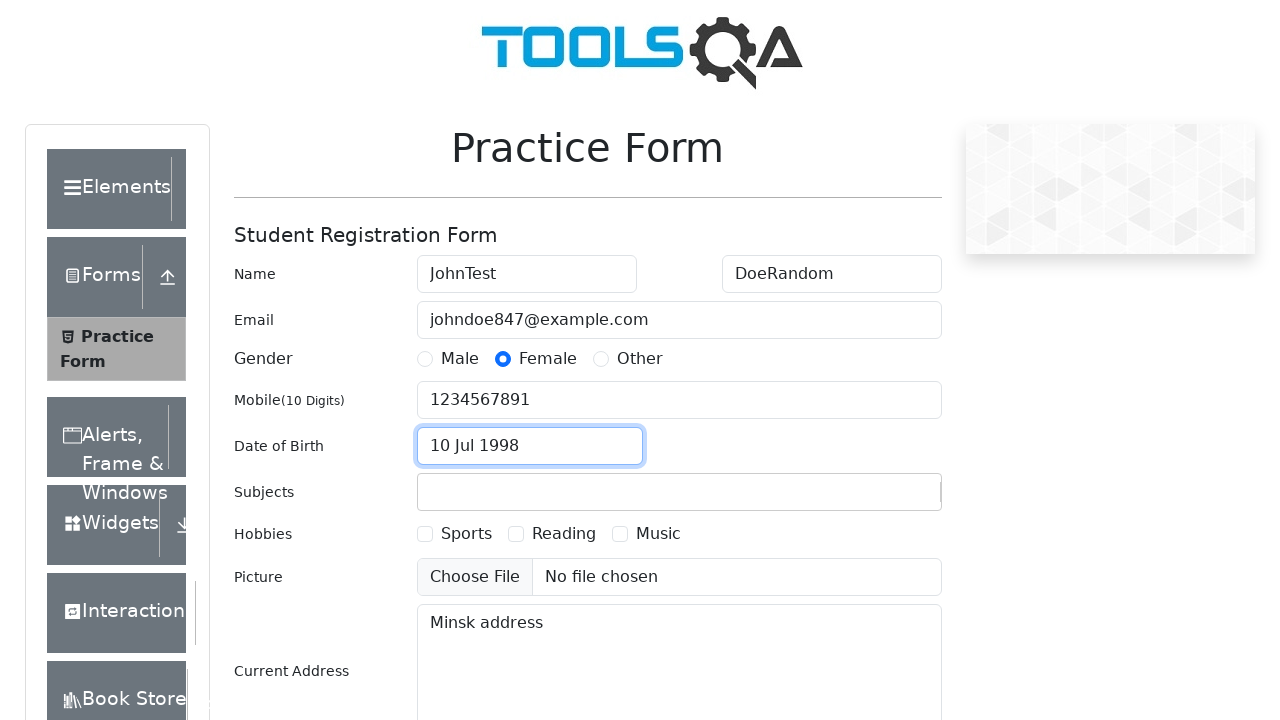

Filled subjects input with 'Maths' on #subjectsInput
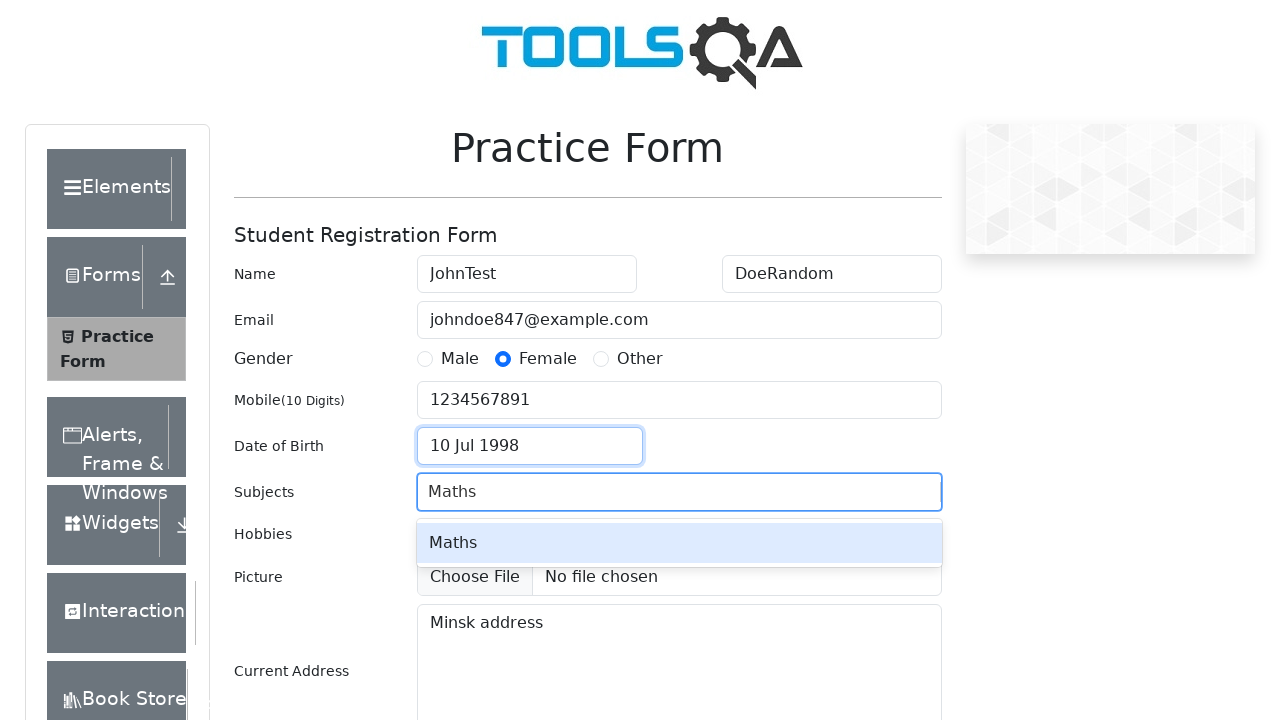

Pressed Enter to confirm Maths subject selection on #subjectsInput
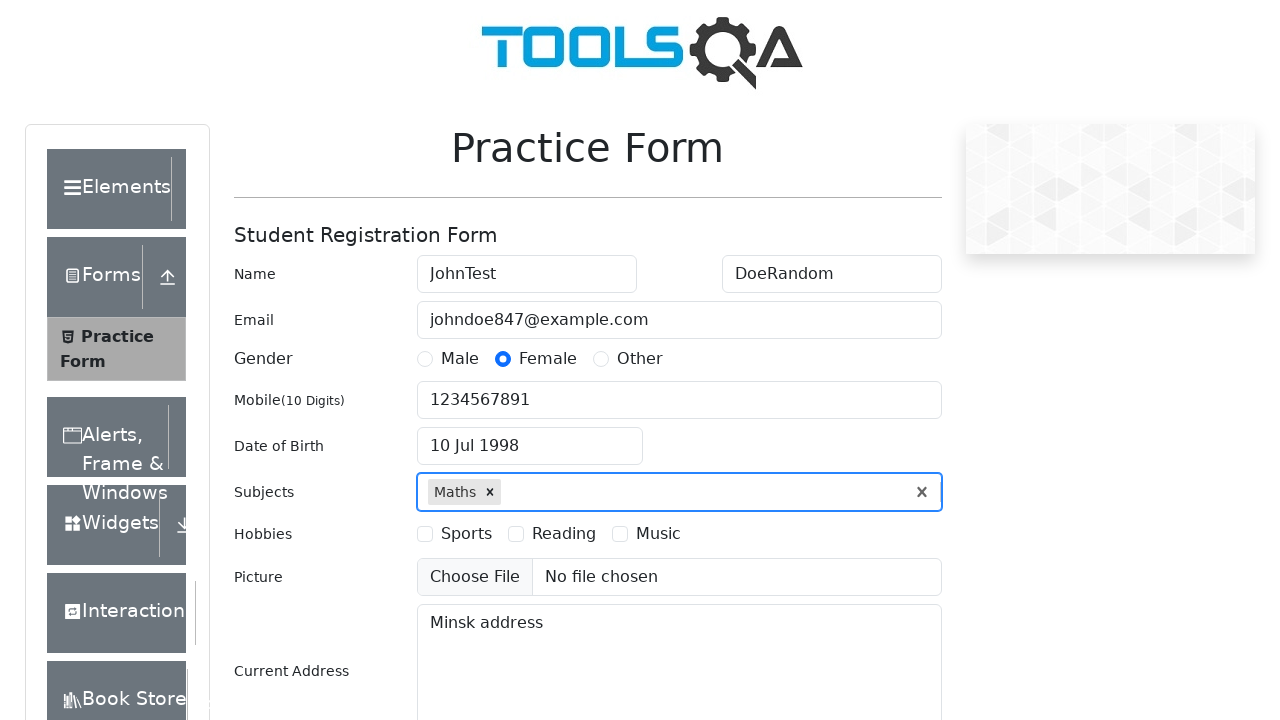

Selected Reading as hobby at (564, 534) on #hobbiesWrapper >> text=Reading
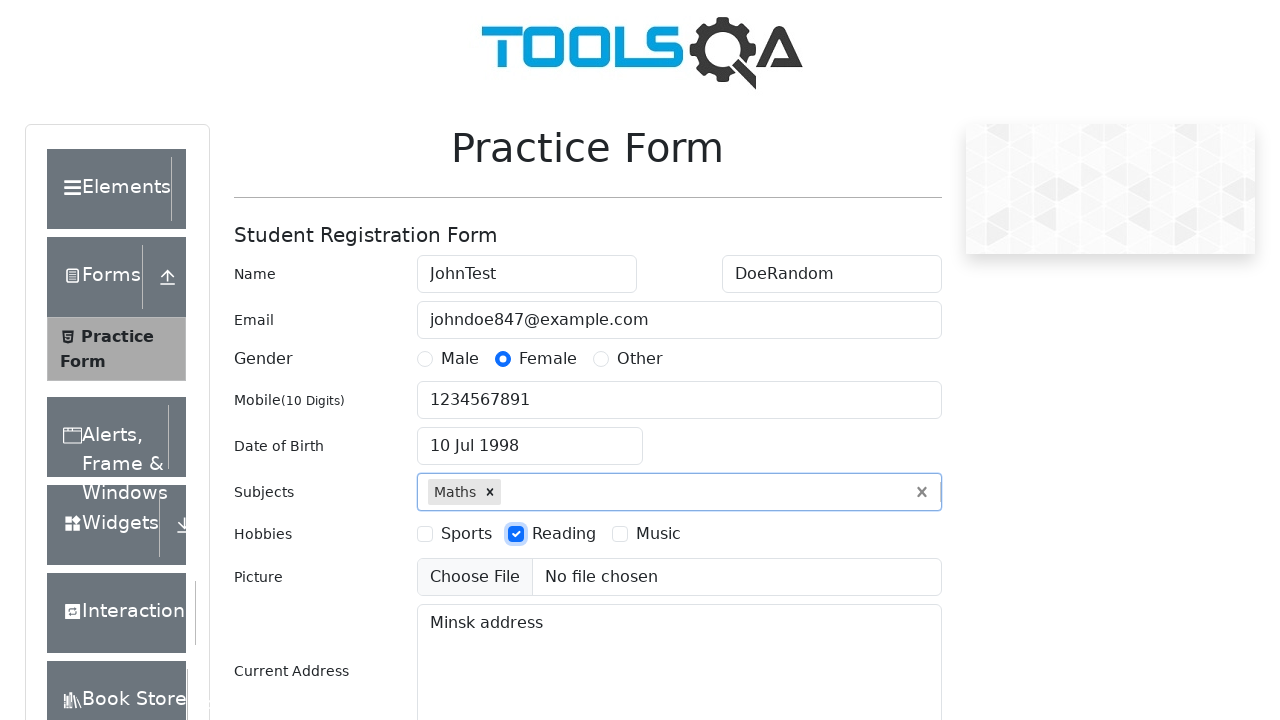

Filled state input with 'Uttar Pradesh' on #react-select-3-input
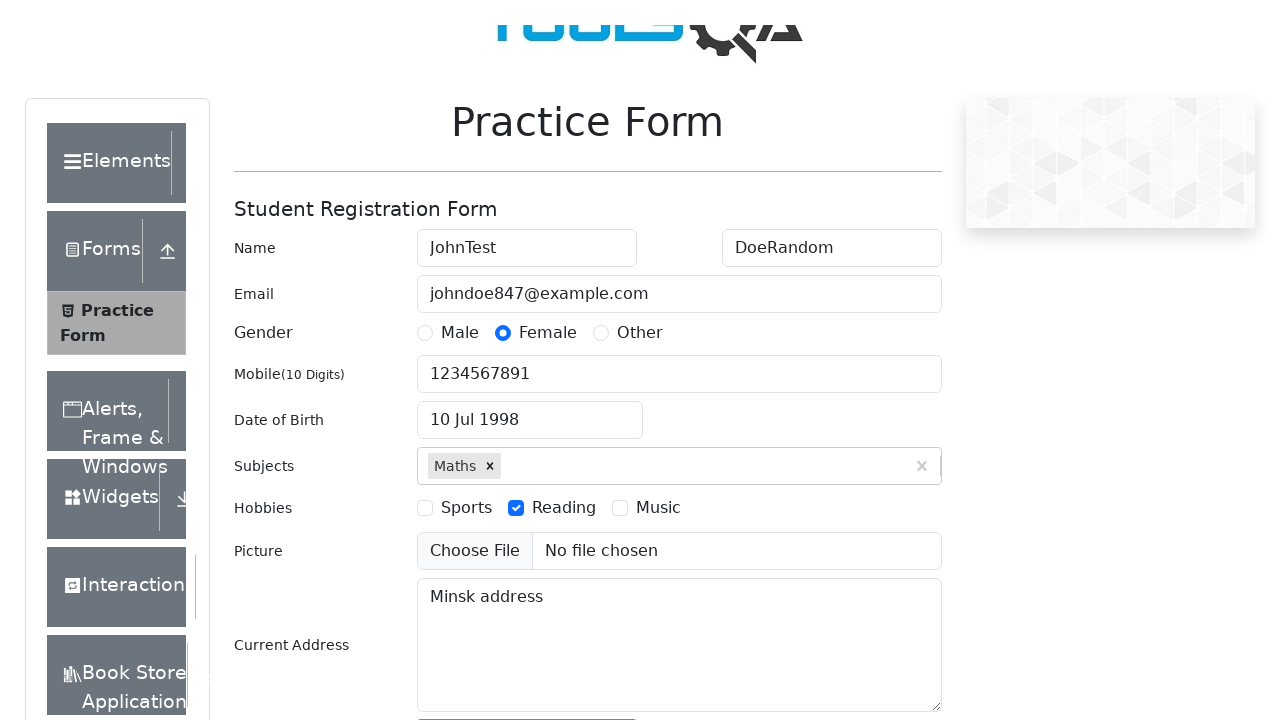

Pressed Enter to confirm Uttar Pradesh state selection on #react-select-3-input
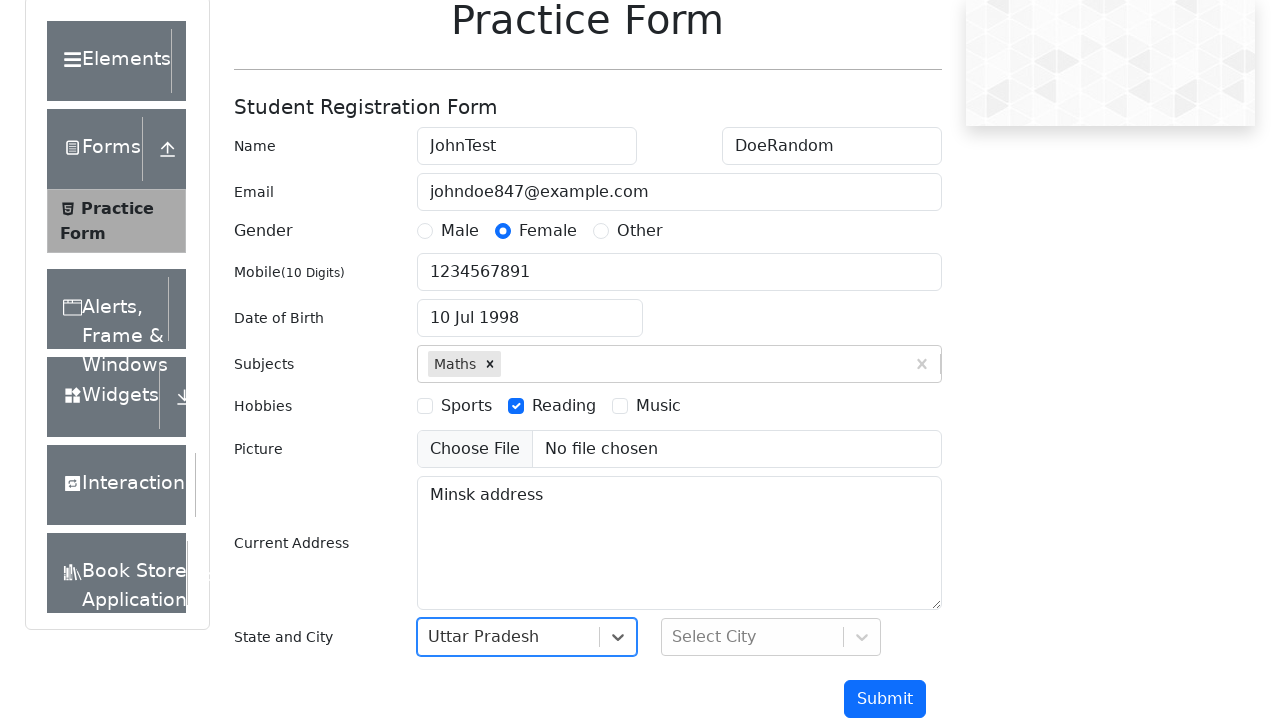

Filled city input with 'Merrut' on #react-select-4-input
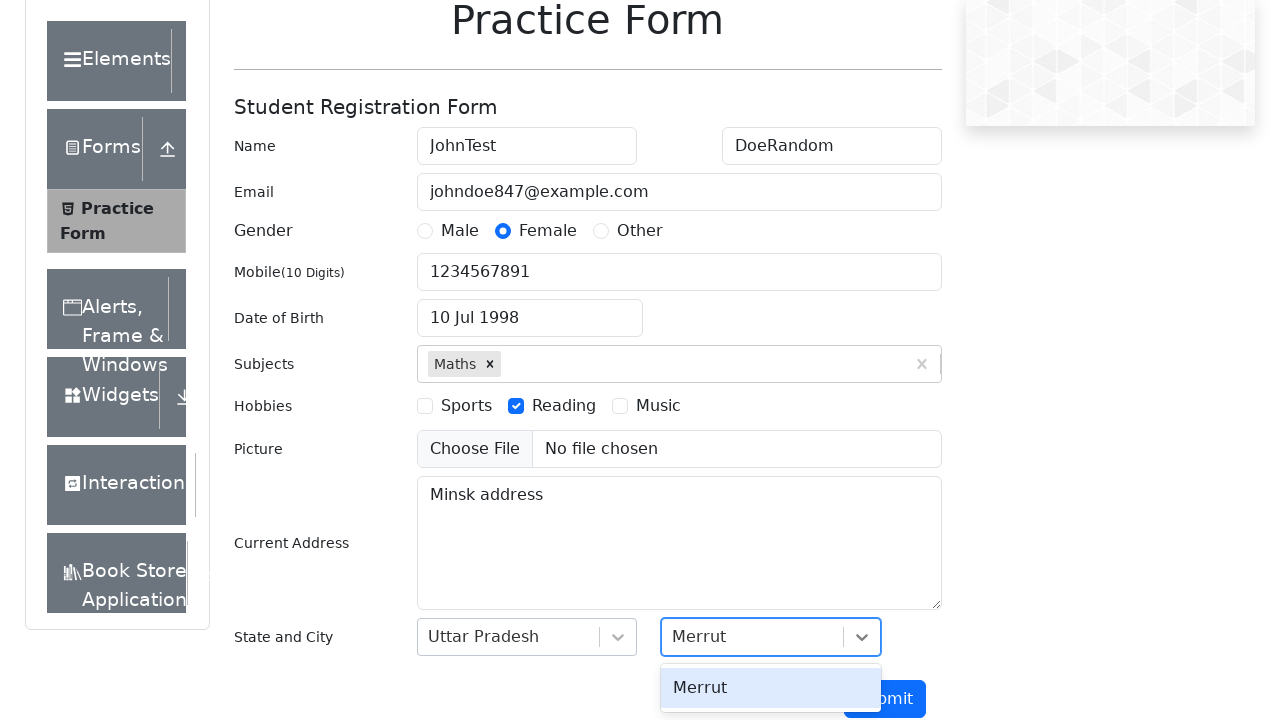

Pressed Enter to confirm Merrut city selection on #react-select-4-input
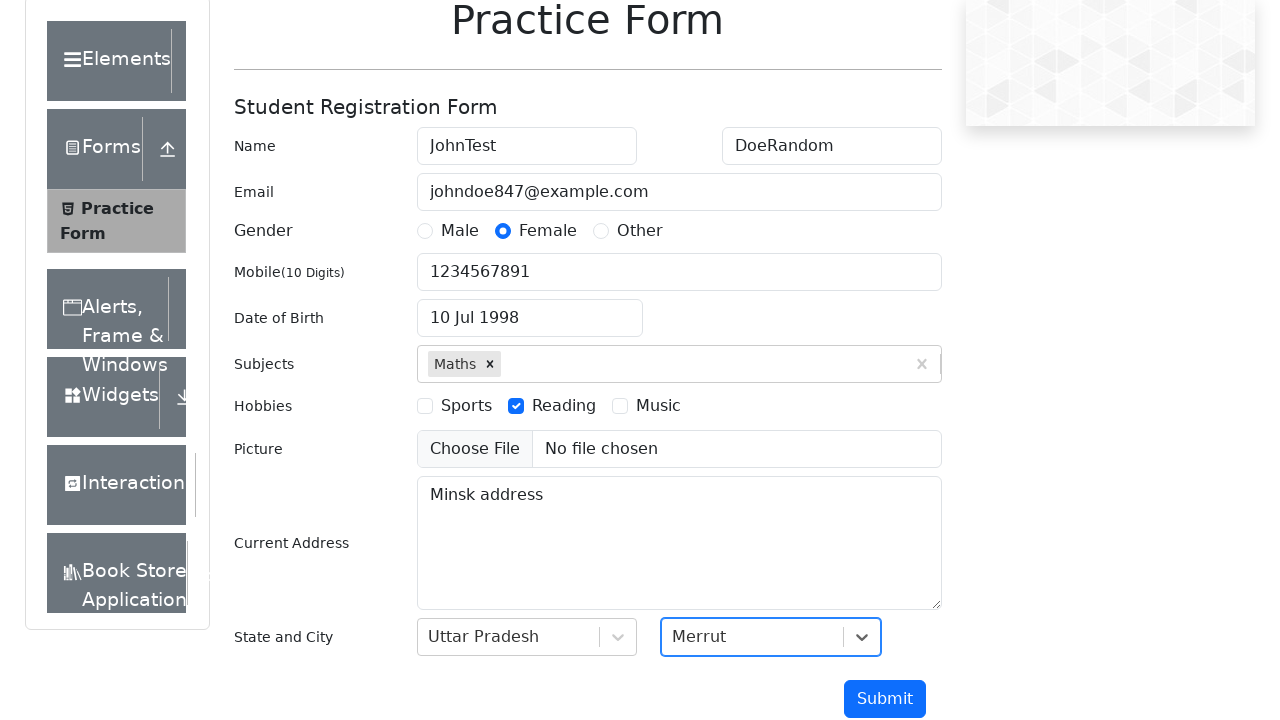

Clicked submit button to submit the registration form at (885, 699) on #submit
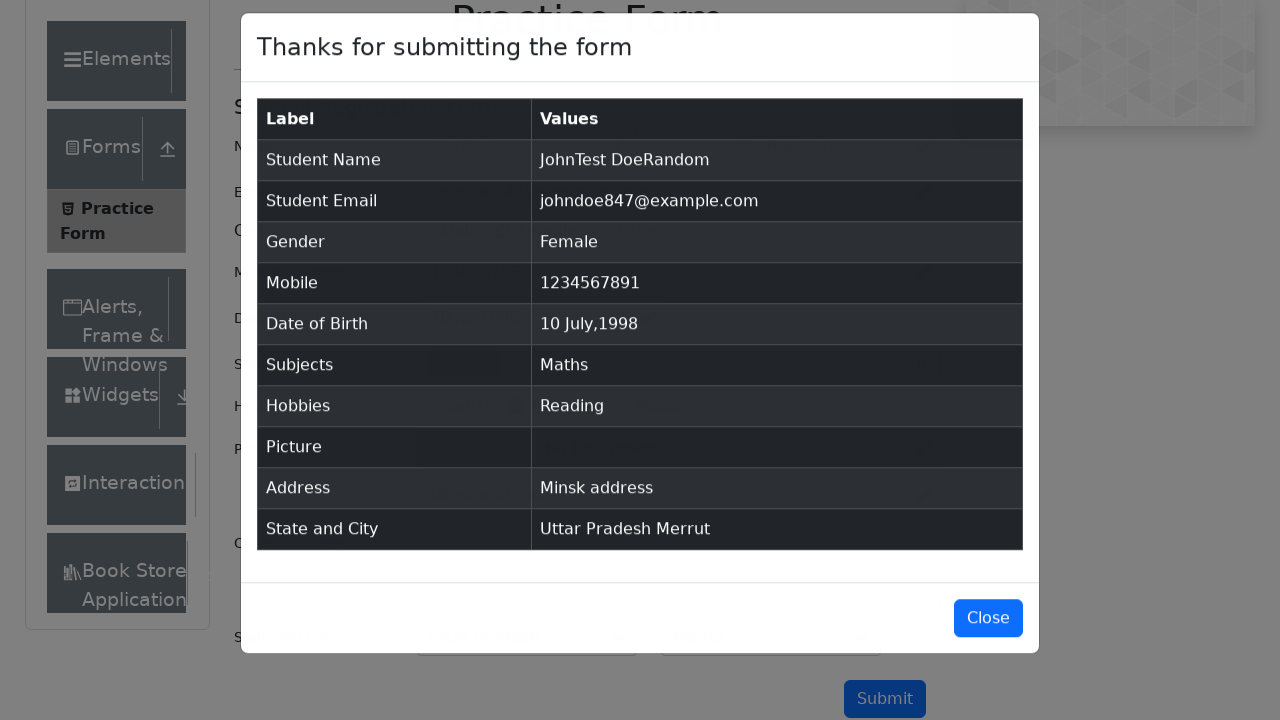

Confirmation table with submitted data has loaded
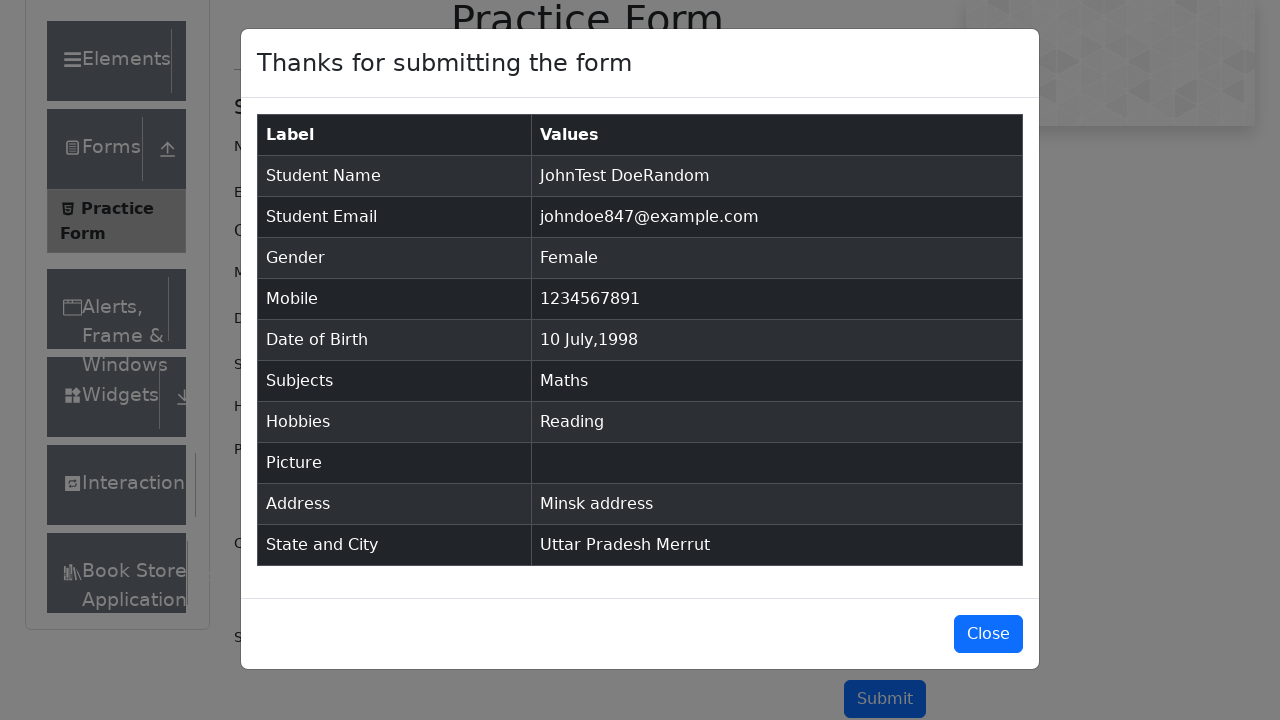

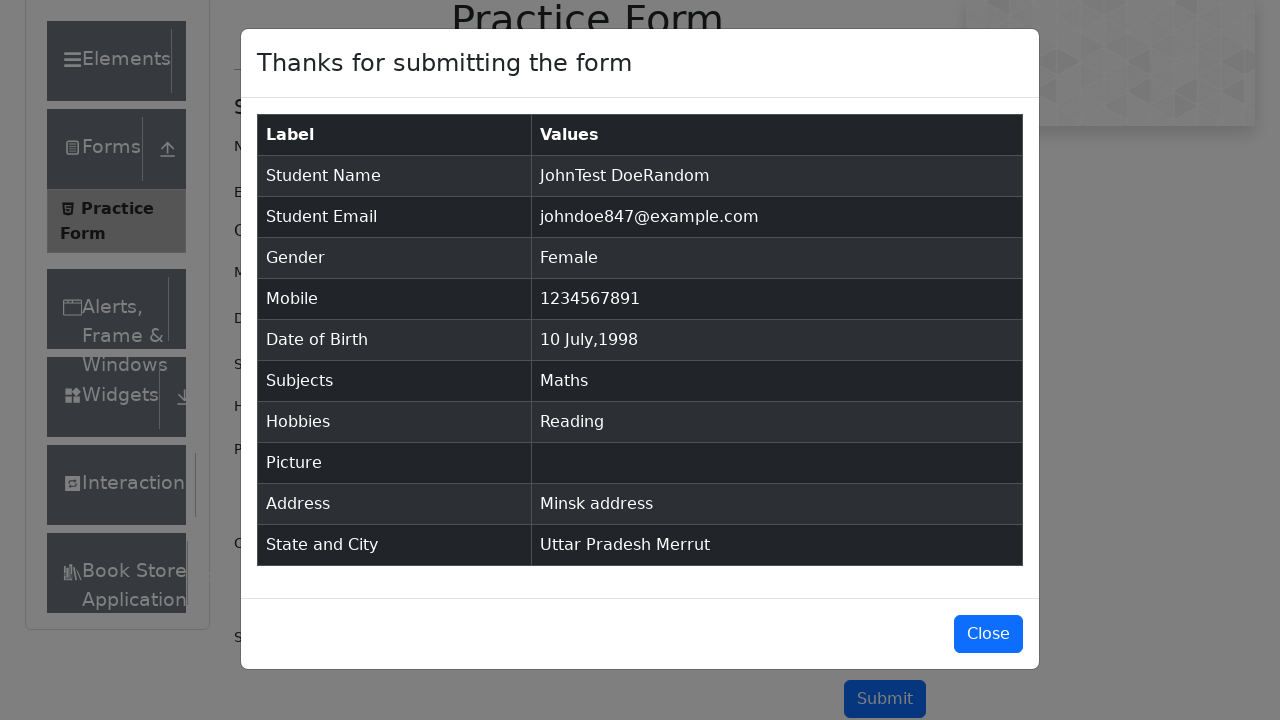